Tests login form validation by submitting invalid credentials and verifying the error message

Starting URL: https://the-internet.herokuapp.com/login

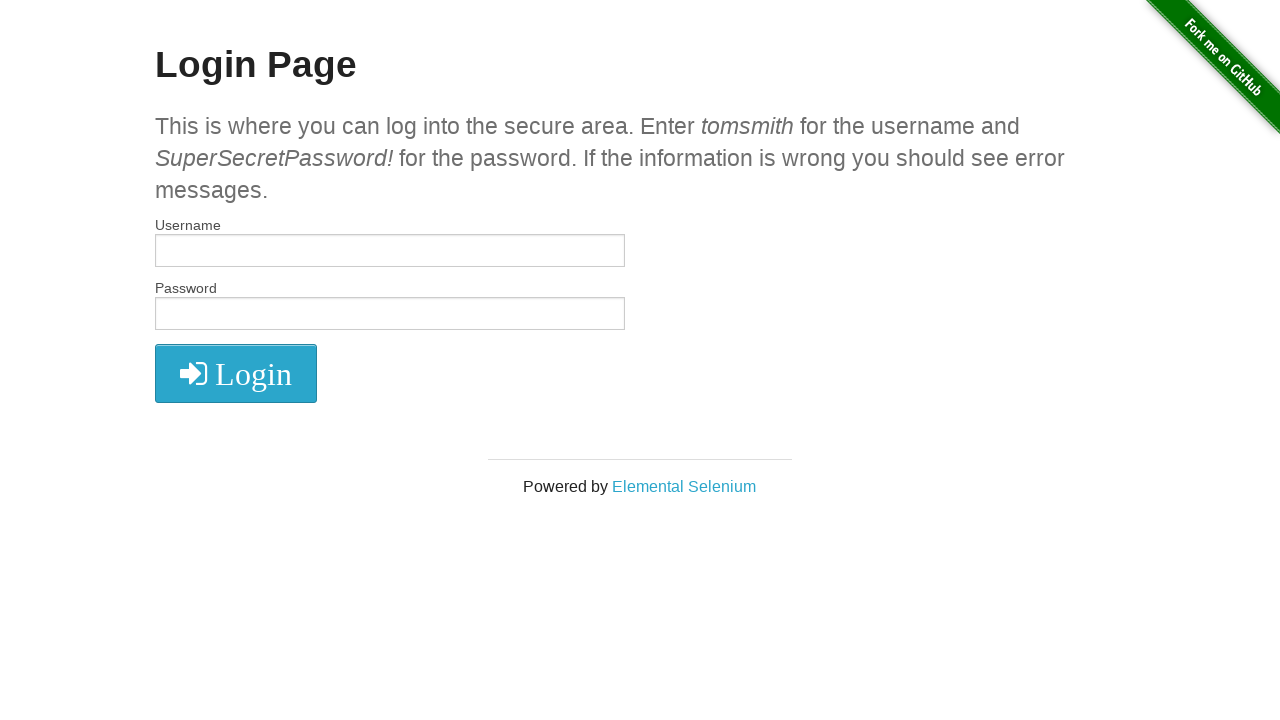

Filled username field with 'medo@yahoo.com' on #username
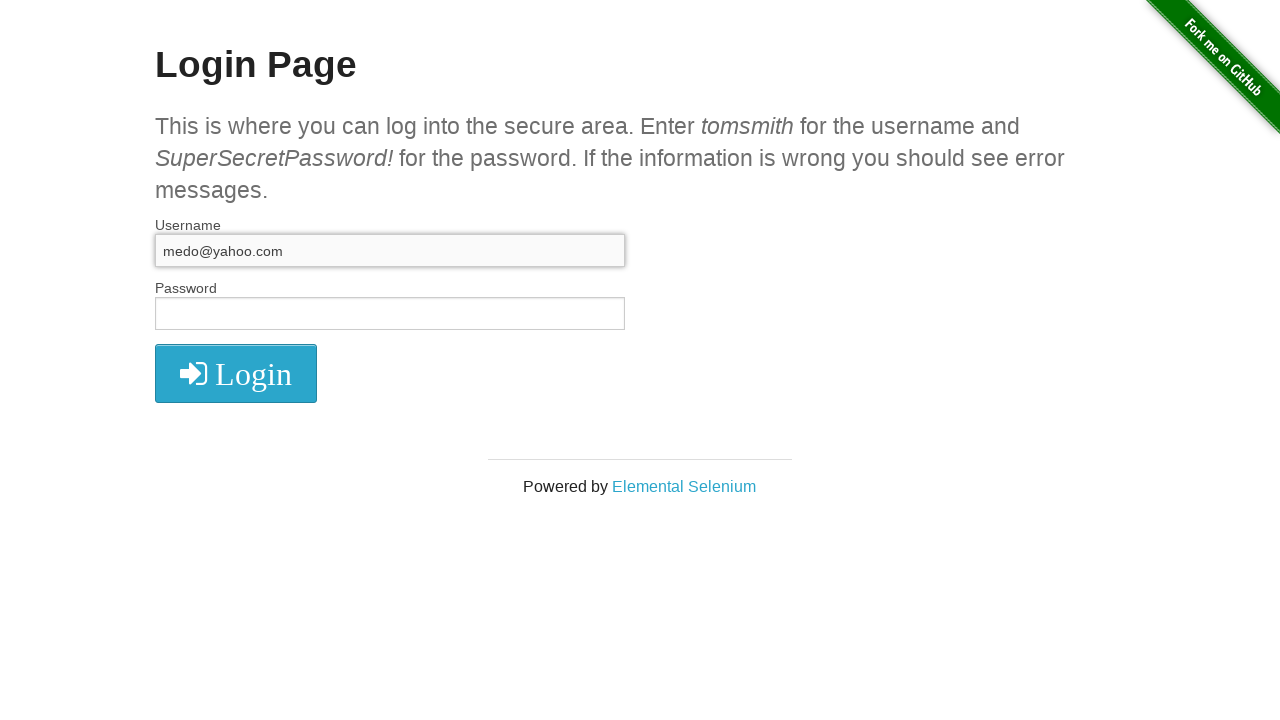

Filled password field with 'dasd123' on input[name='password']
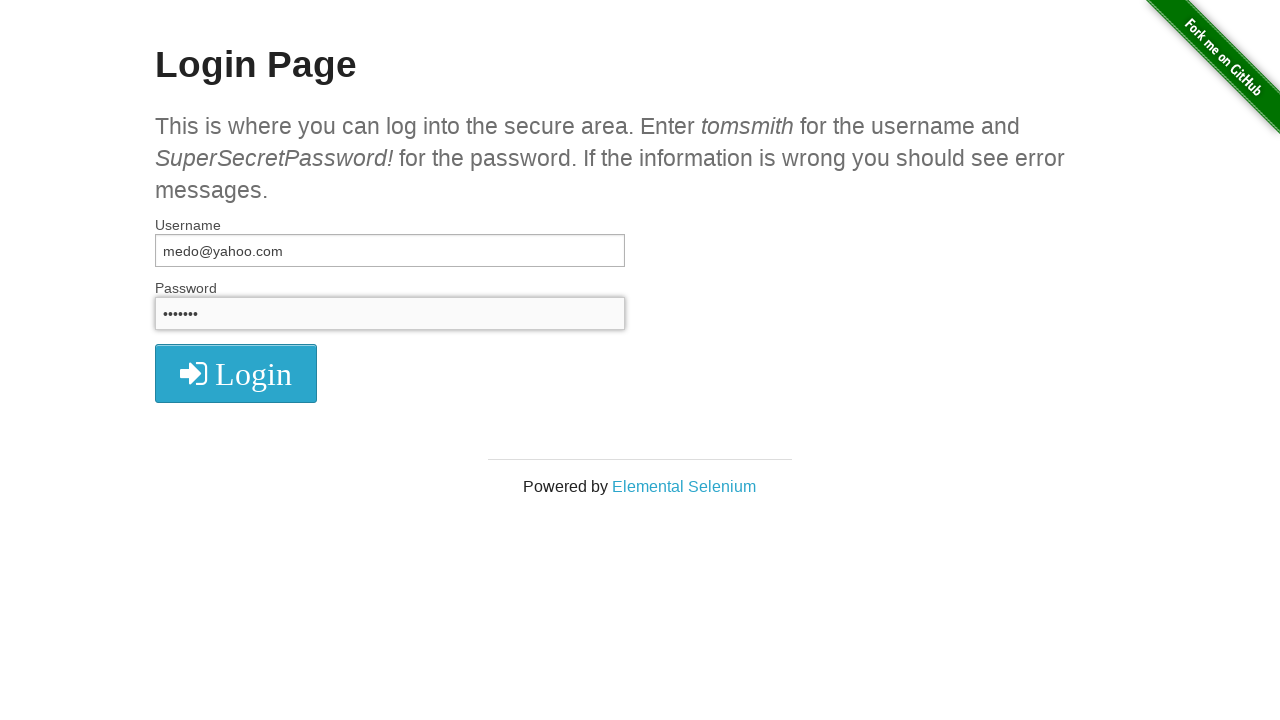

Clicked login button at (236, 373) on button.radius
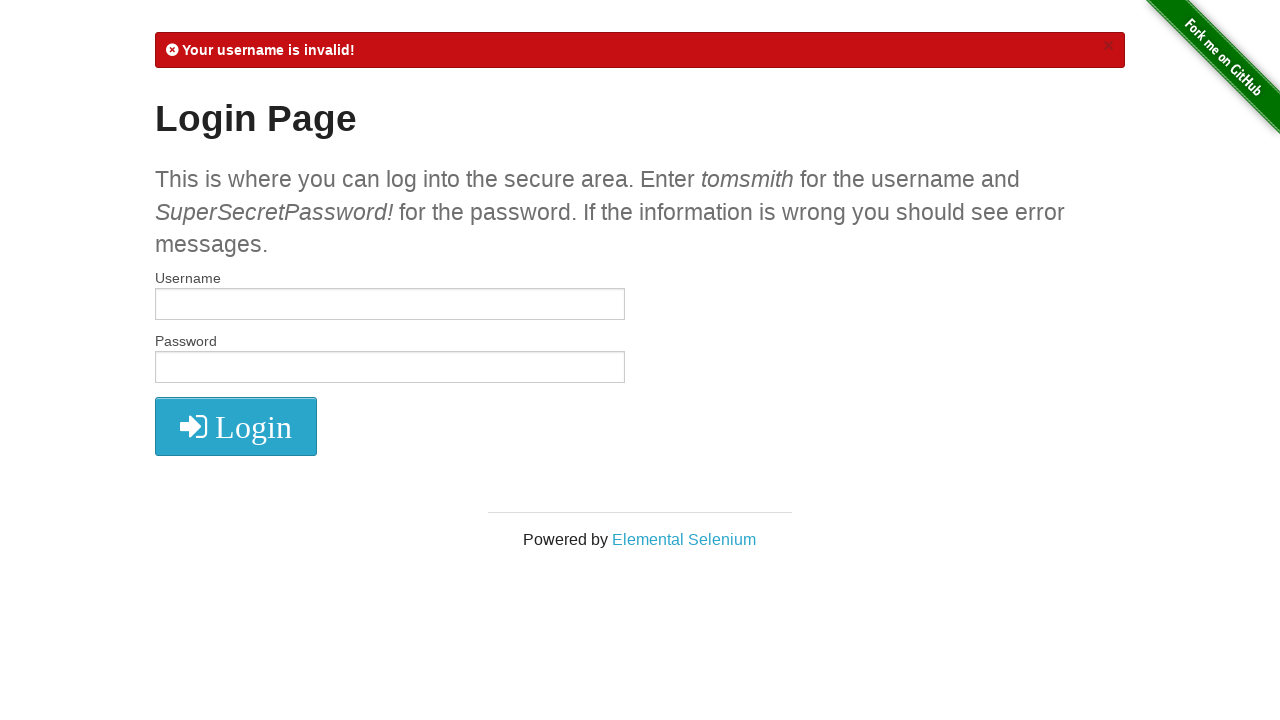

Error message element appeared
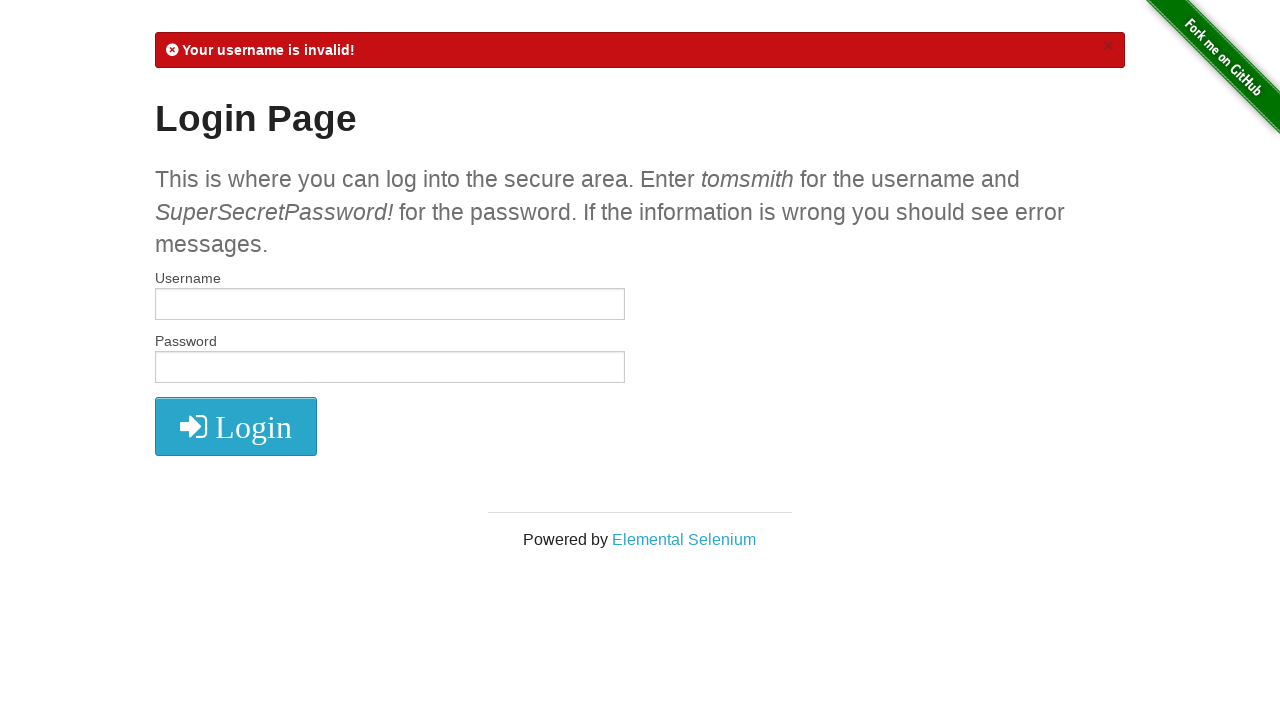

Verified error message contains 'invalid'
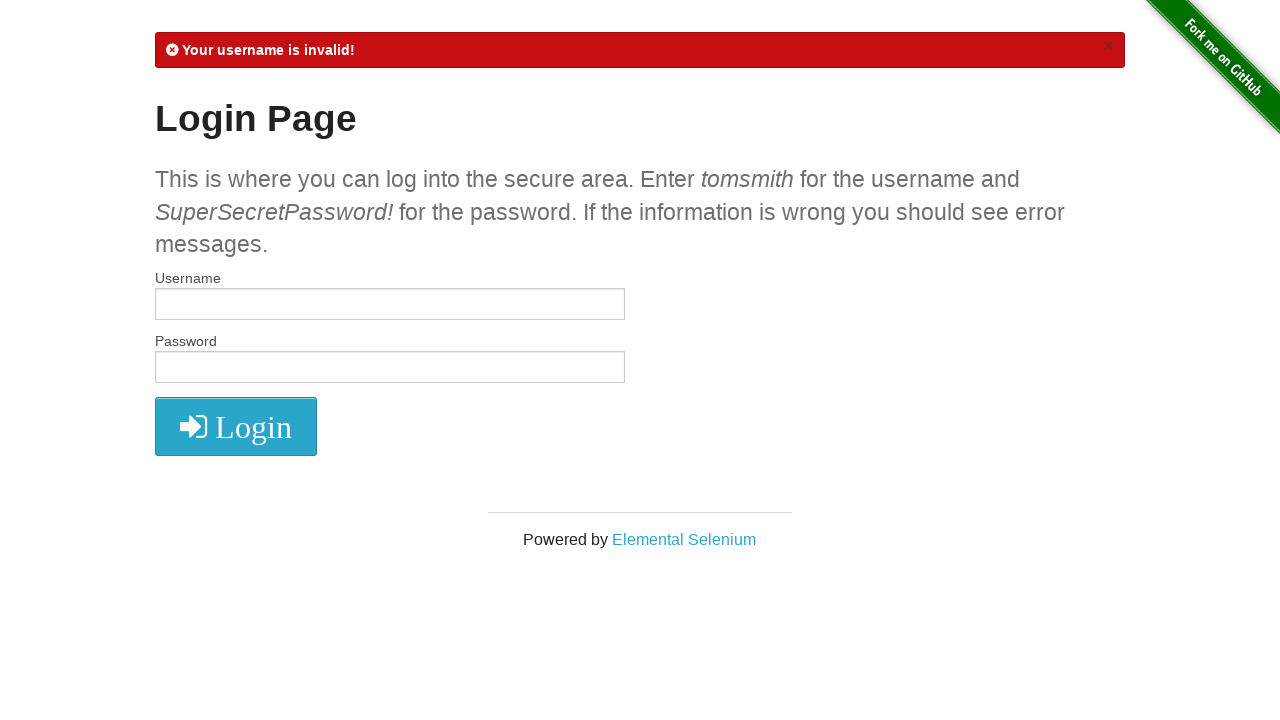

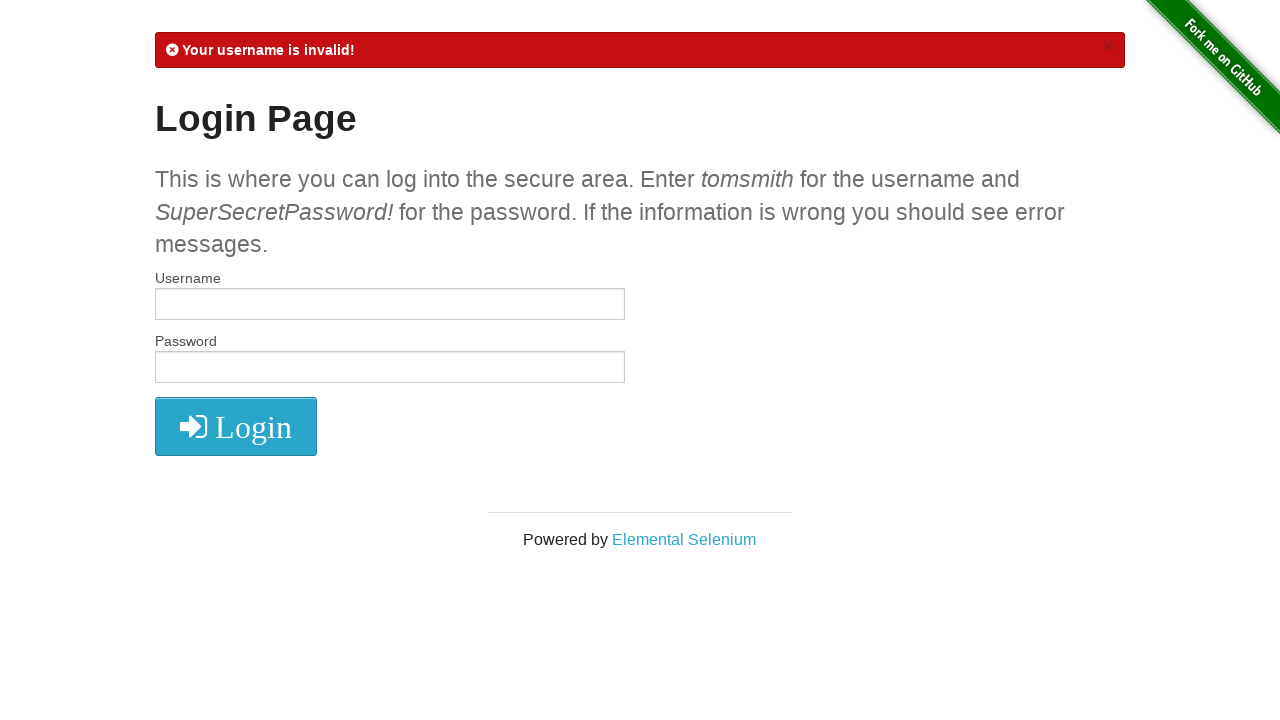